Tests navigation on the Bluestone jewelry website by clicking on the Rings category and verifying that product images are displayed in the product grid.

Starting URL: https://www.bluestone.com/

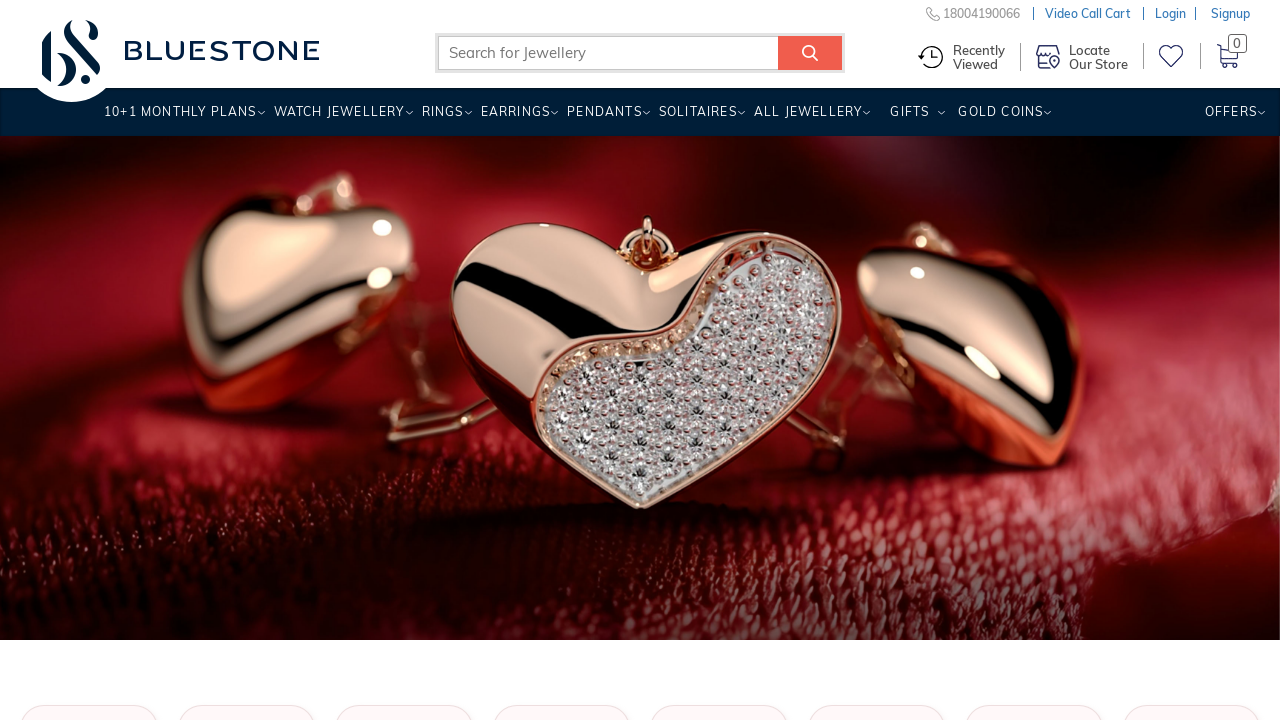

Clicked on Rings category in navigation at (442, 119) on xpath=//nav/ul/li/a[contains(.,'Rings')]
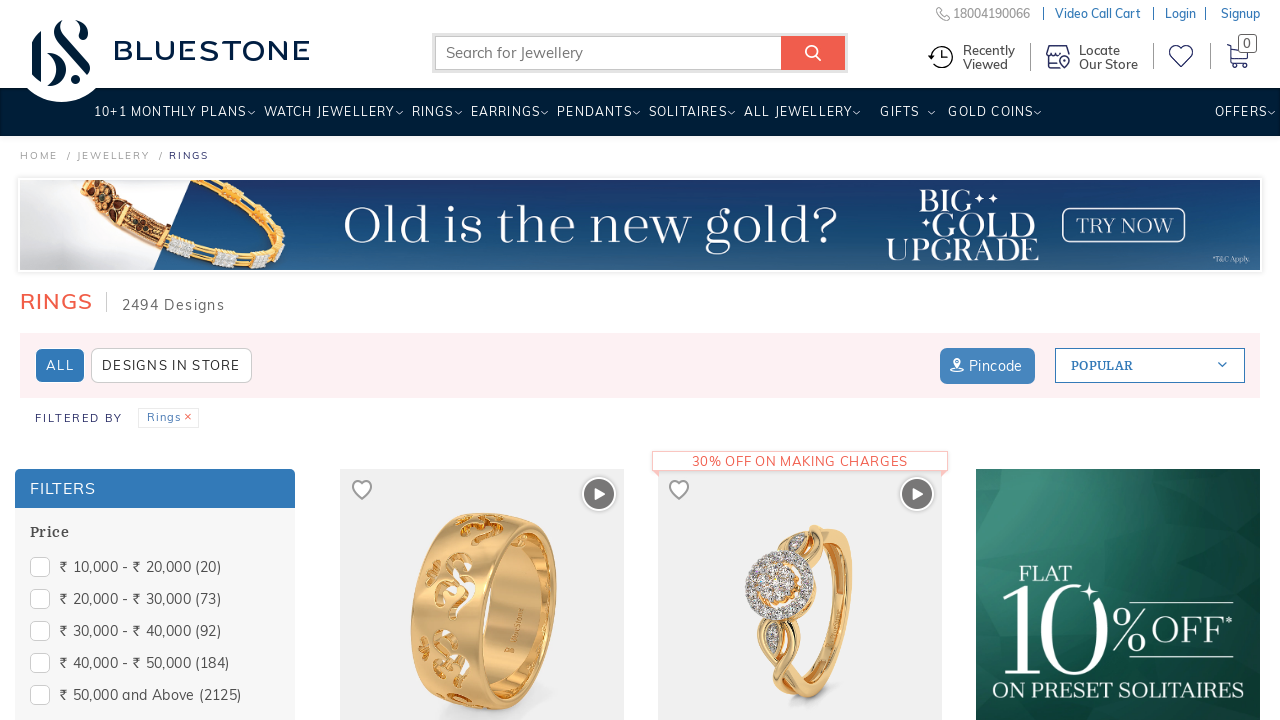

Product grid with ring images loaded successfully
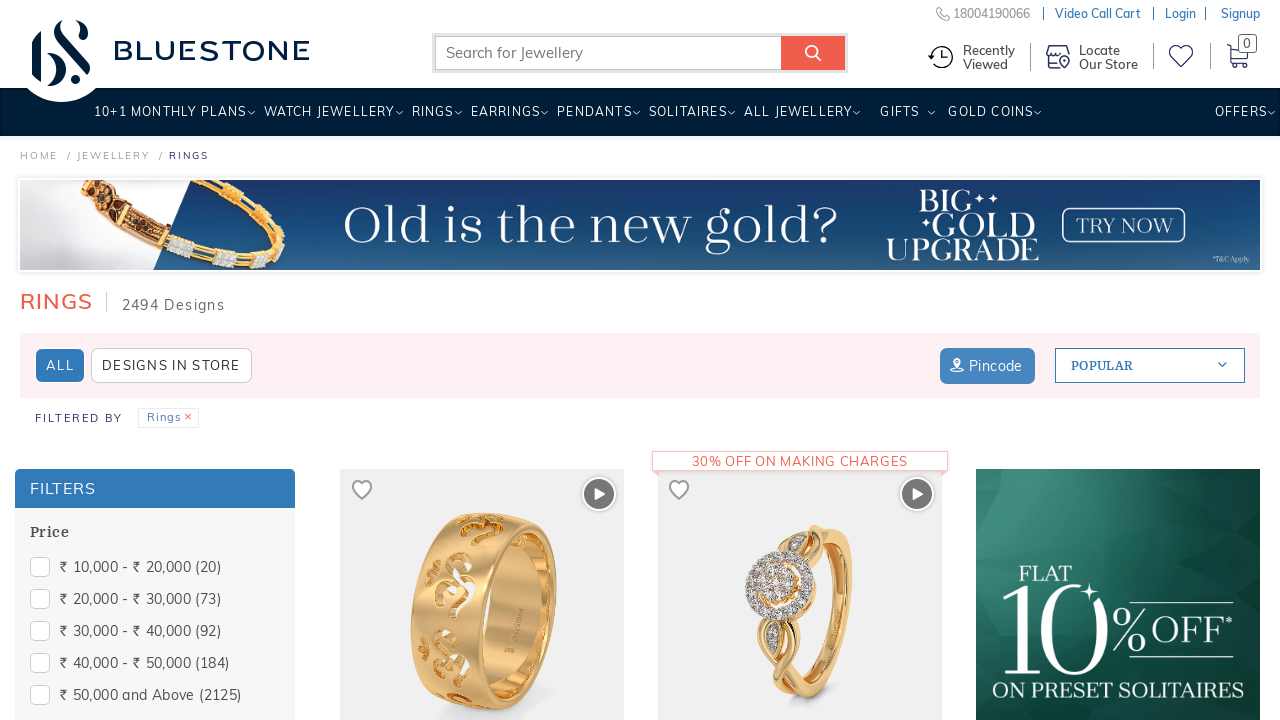

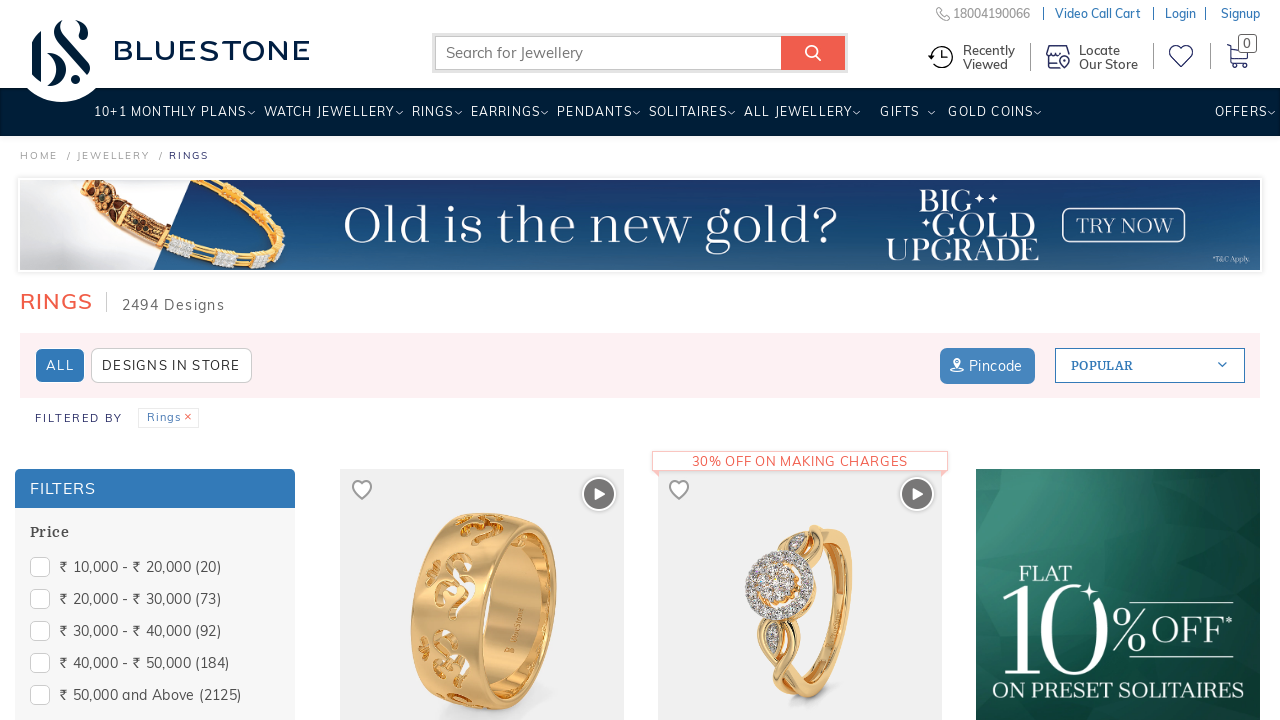